Solves a math problem by extracting a value from an element attribute, calculating the result, filling the answer, and checking required checkboxes and radio buttons before submitting

Starting URL: http://suninjuly.github.io/get_attribute.html

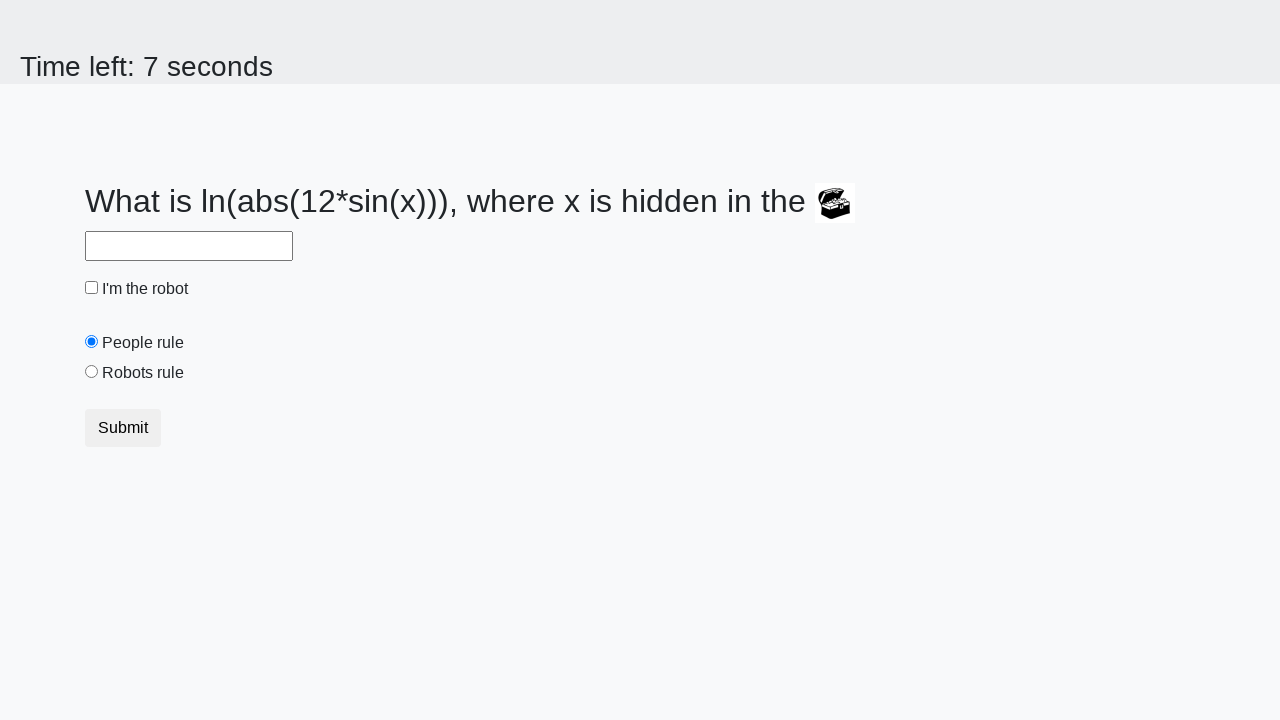

Located treasure element
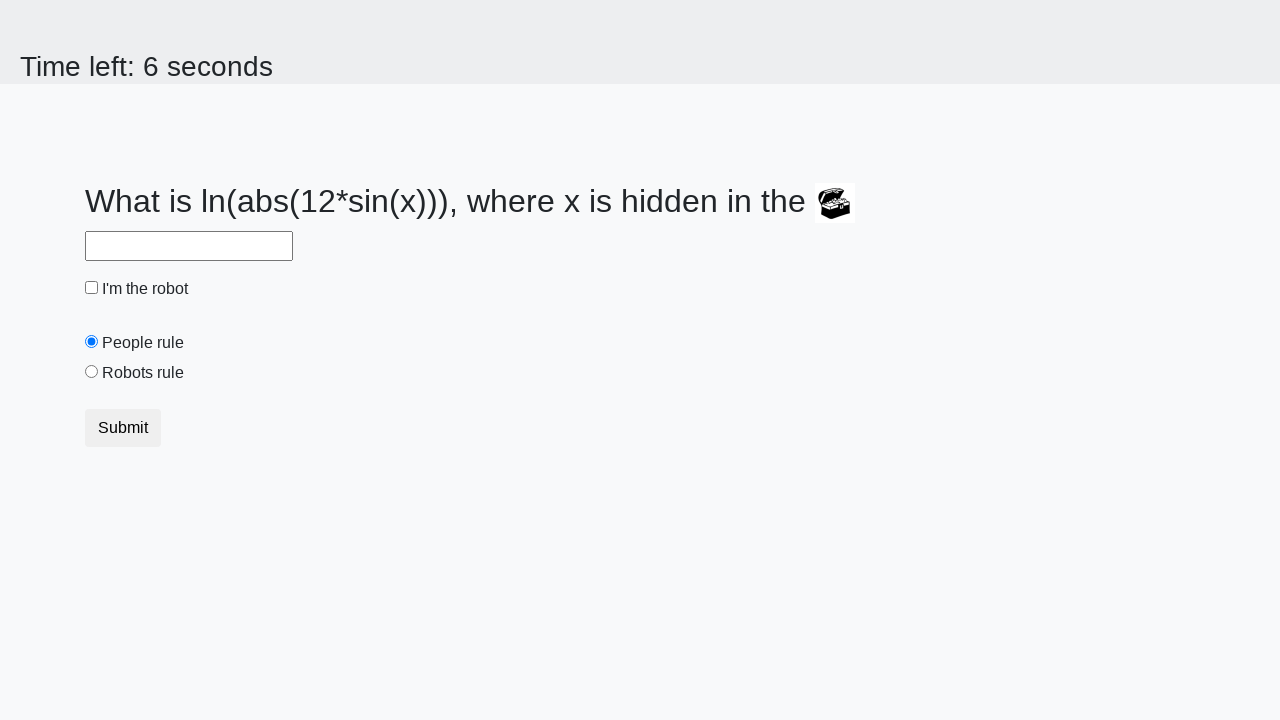

Extracted valuex attribute from treasure element
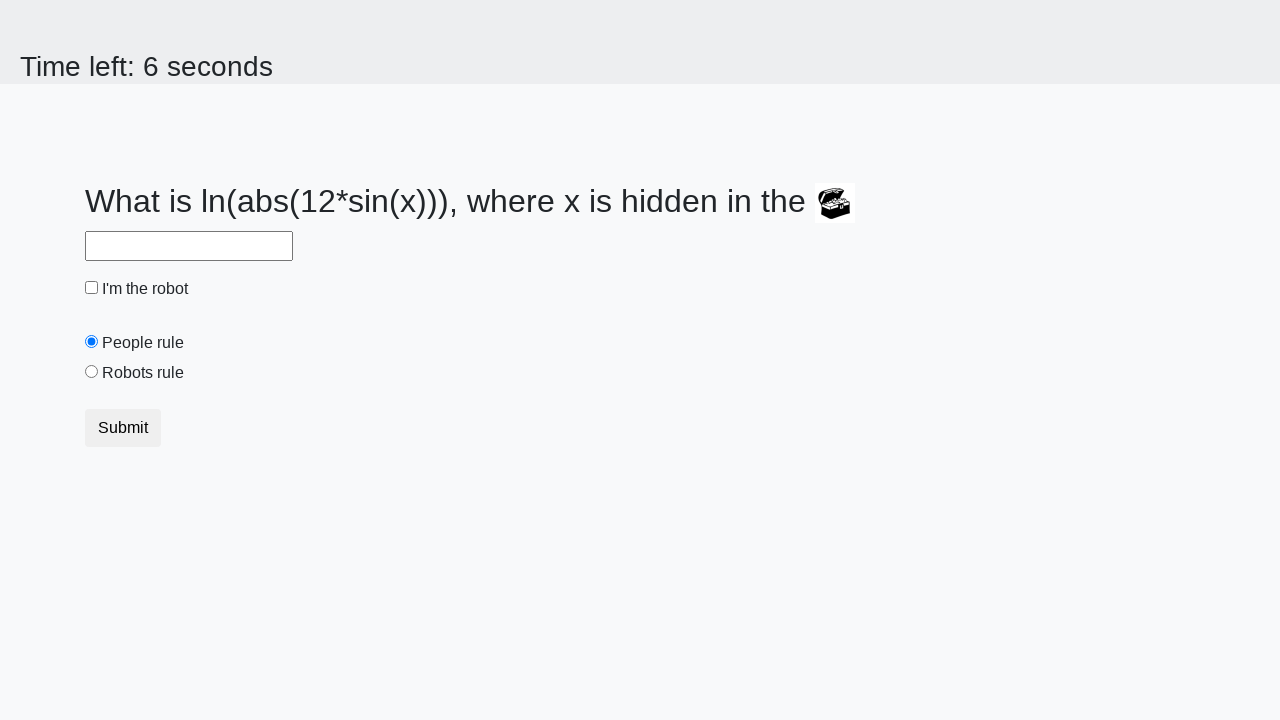

Calculated result using mathematical formula
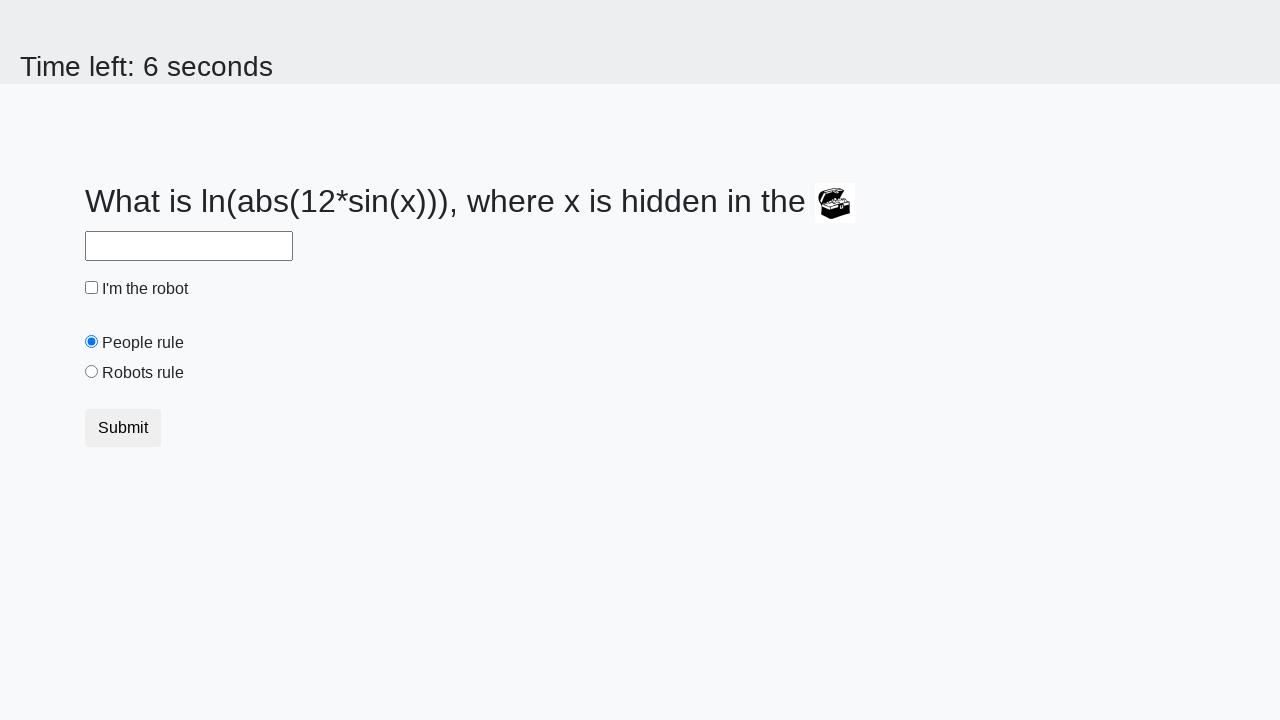

Filled answer field with calculated value on #answer
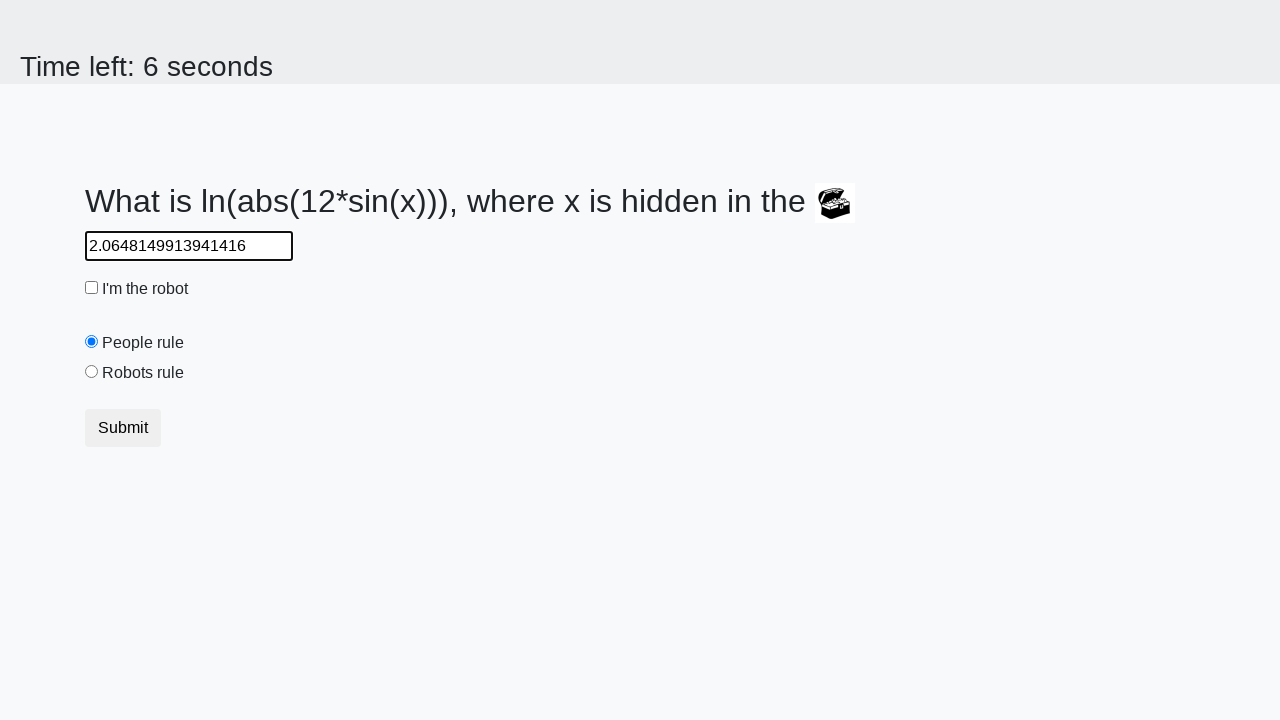

Clicked robot checkbox at (92, 288) on #robotCheckbox
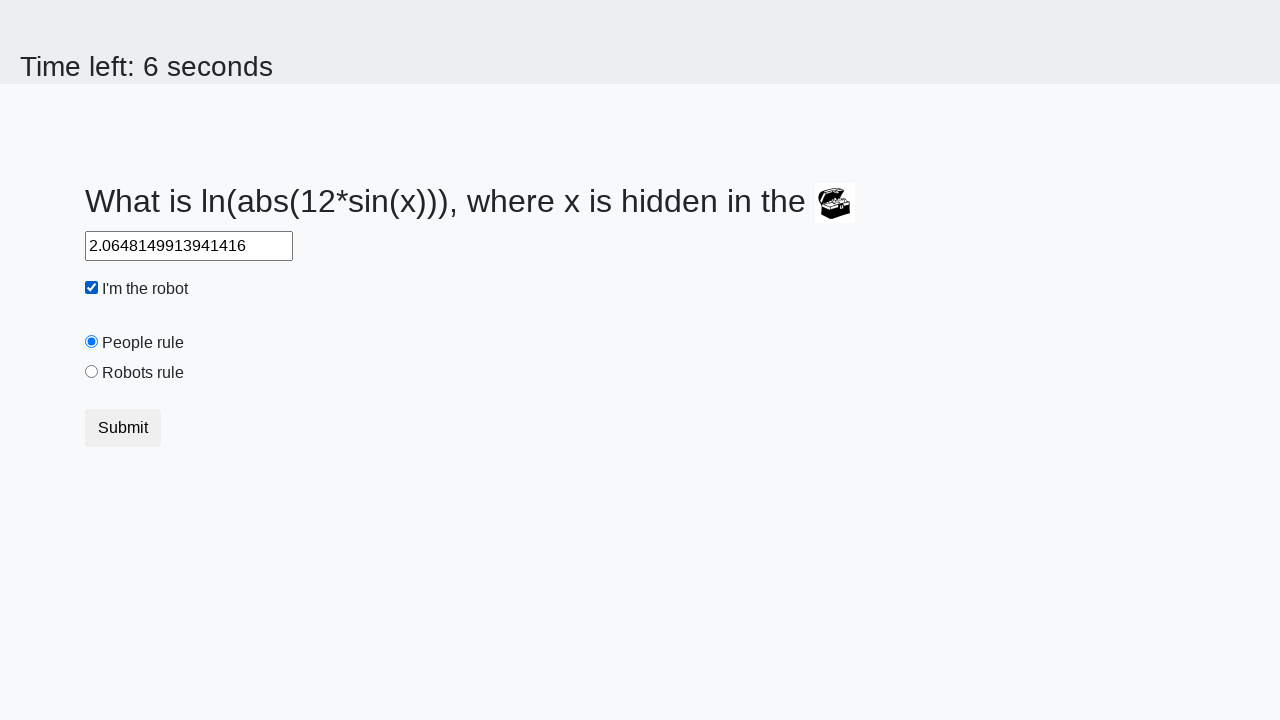

Clicked robots rule radio button at (92, 372) on #robotsRule
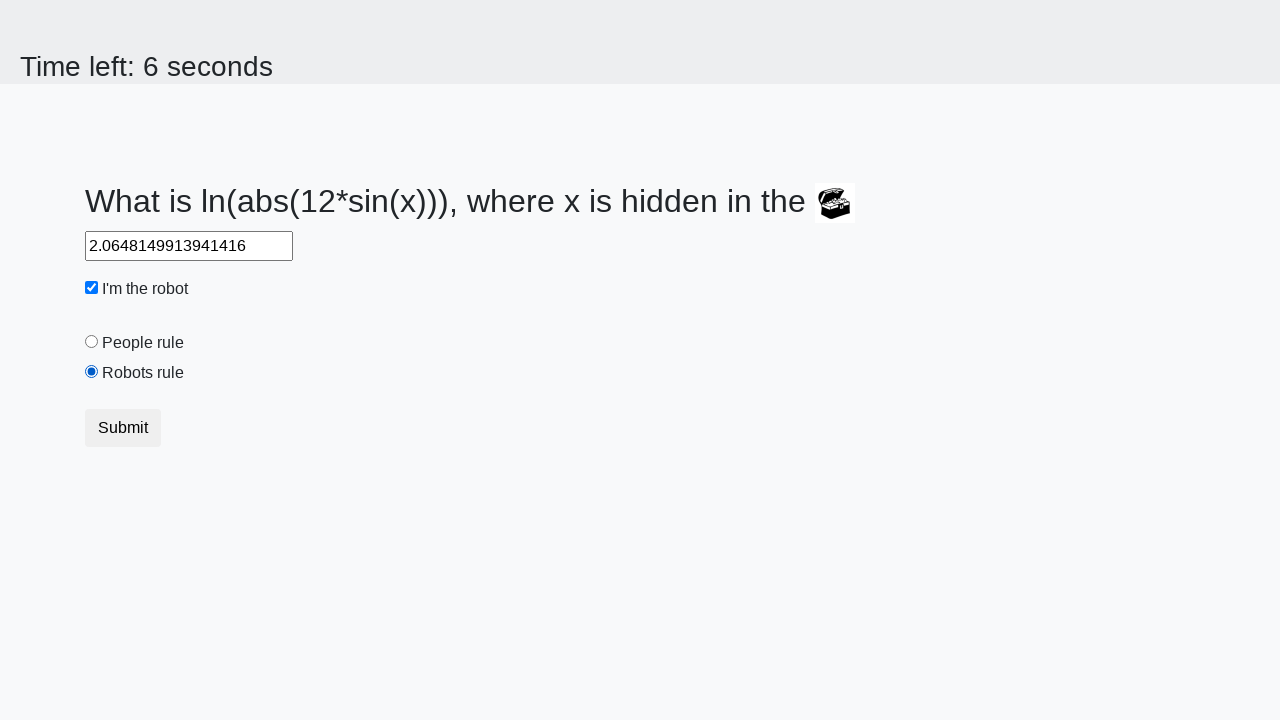

Clicked submit button to submit the form at (123, 428) on .btn.btn-default
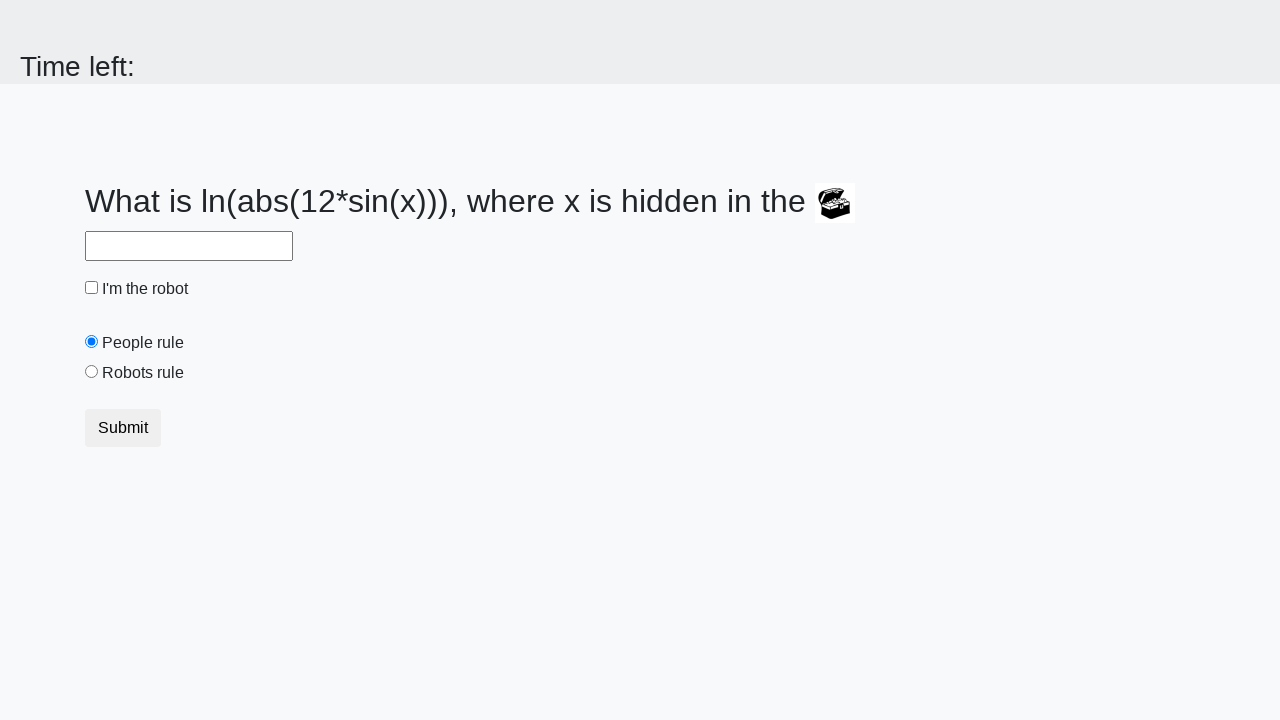

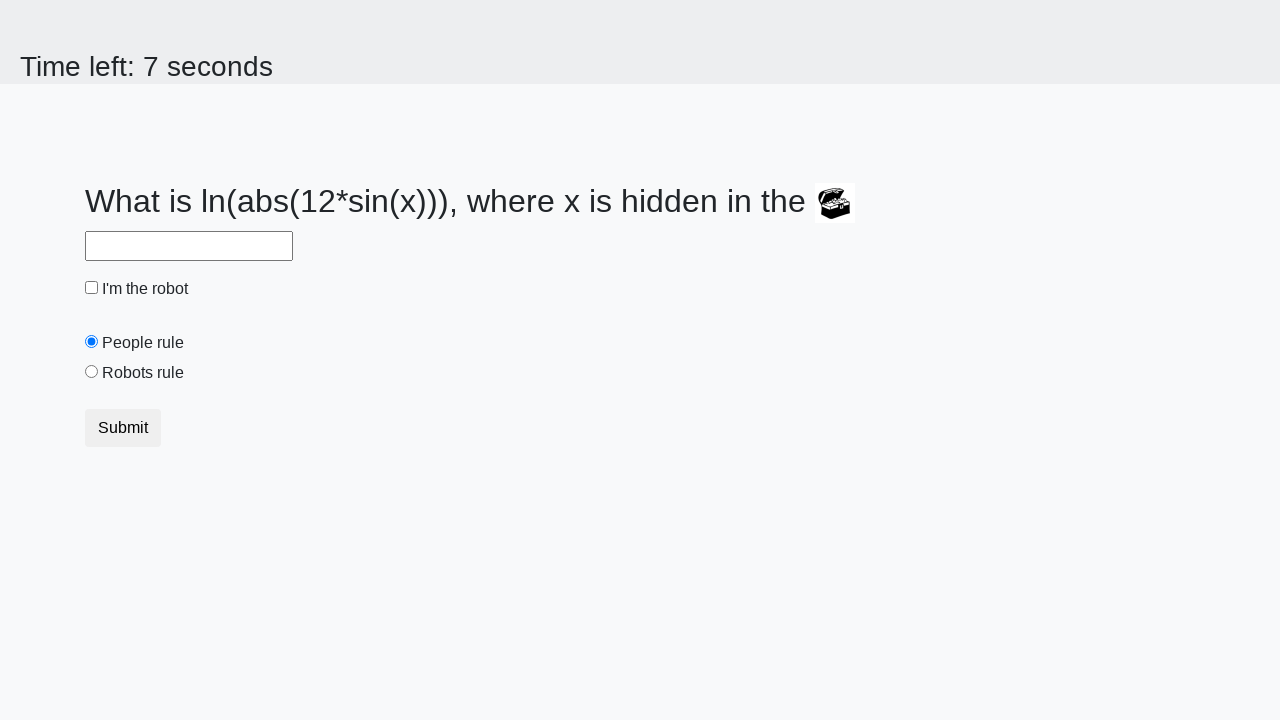